Tests radio button selection on an HTML forms tutorial page by iterating through radio buttons in a group and selecting the one with value "Cheese"

Starting URL: http://www.echoecho.com/htmlforms10.htm

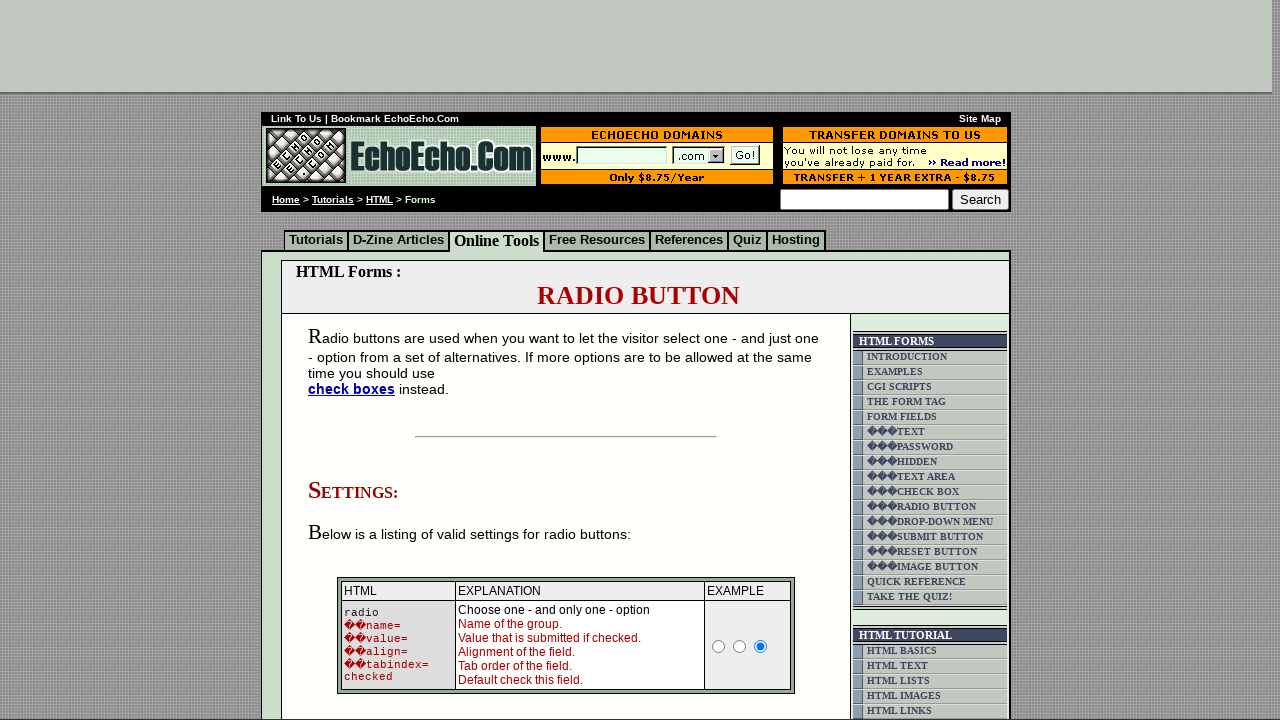

Navigated to HTML forms tutorial page
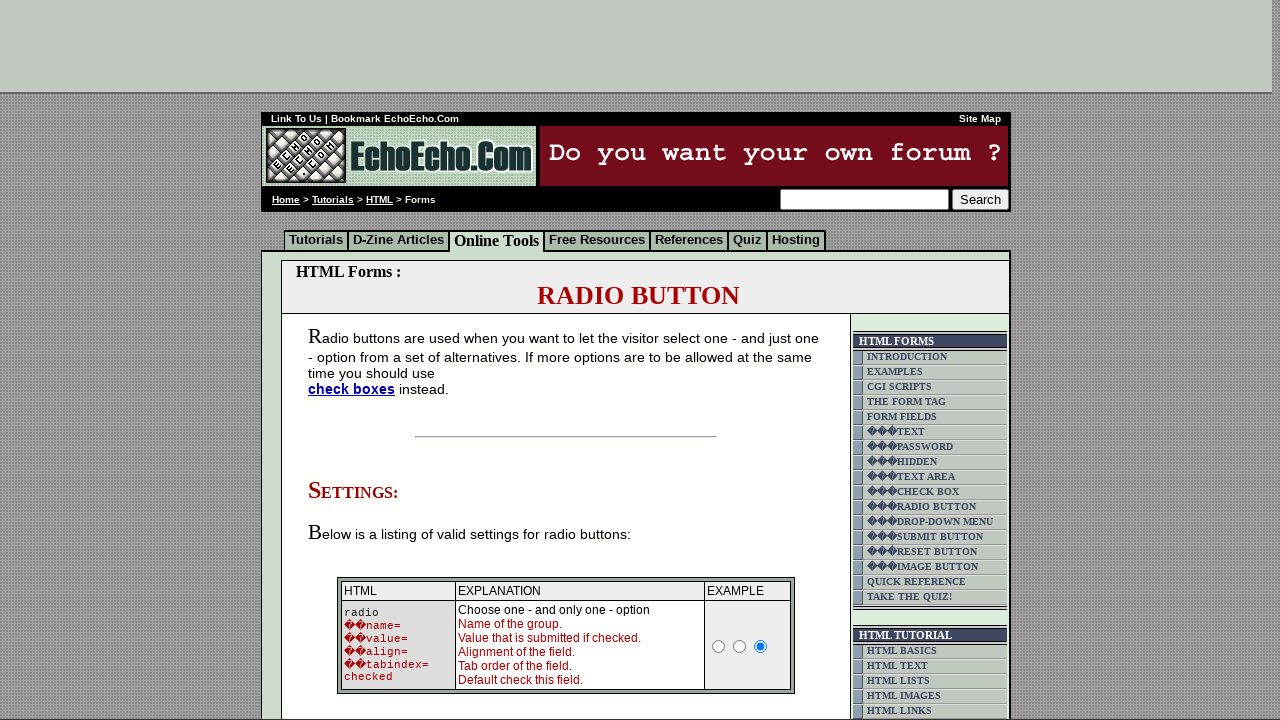

Located all radio buttons in group1
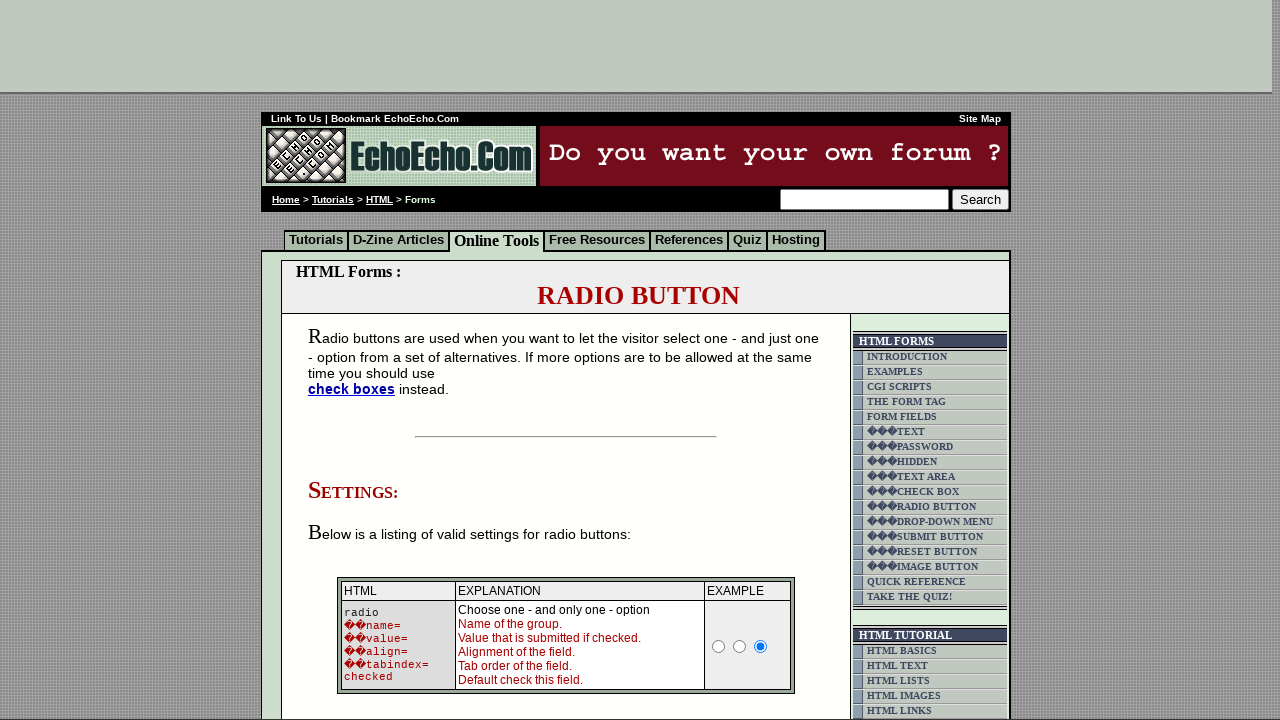

Found 3 radio buttons in the group
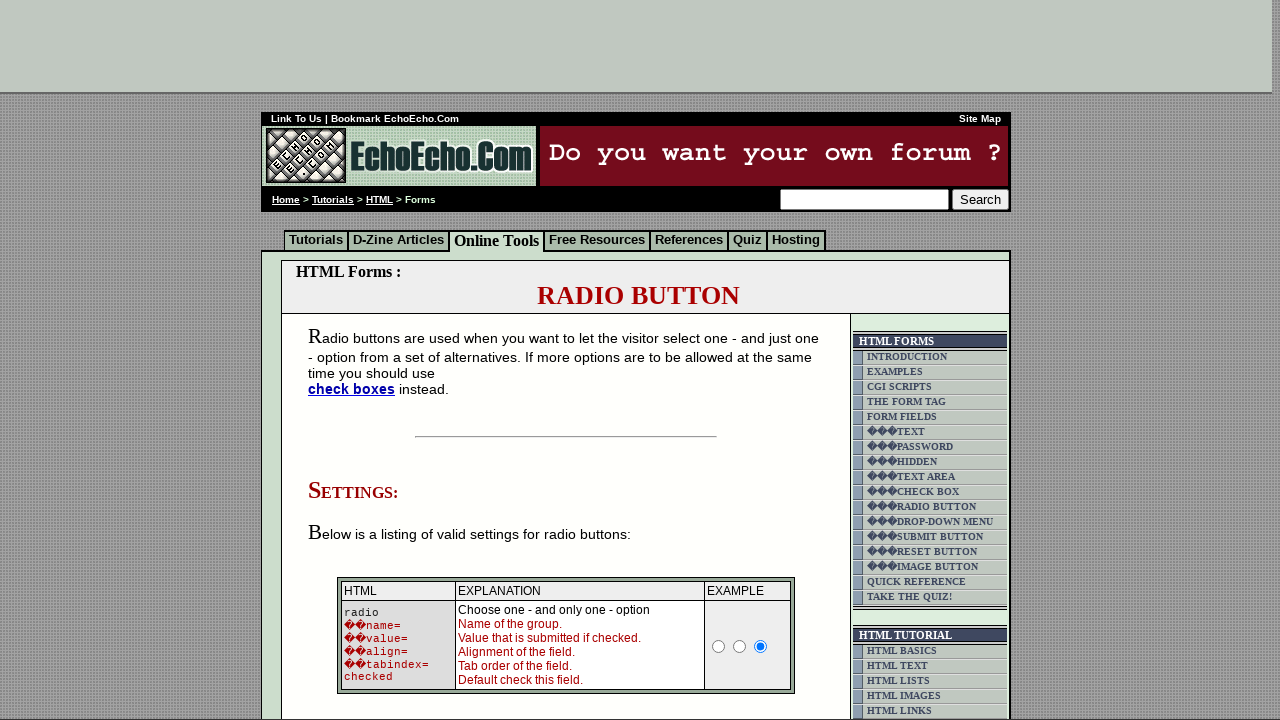

Retrieved radio button at index 0
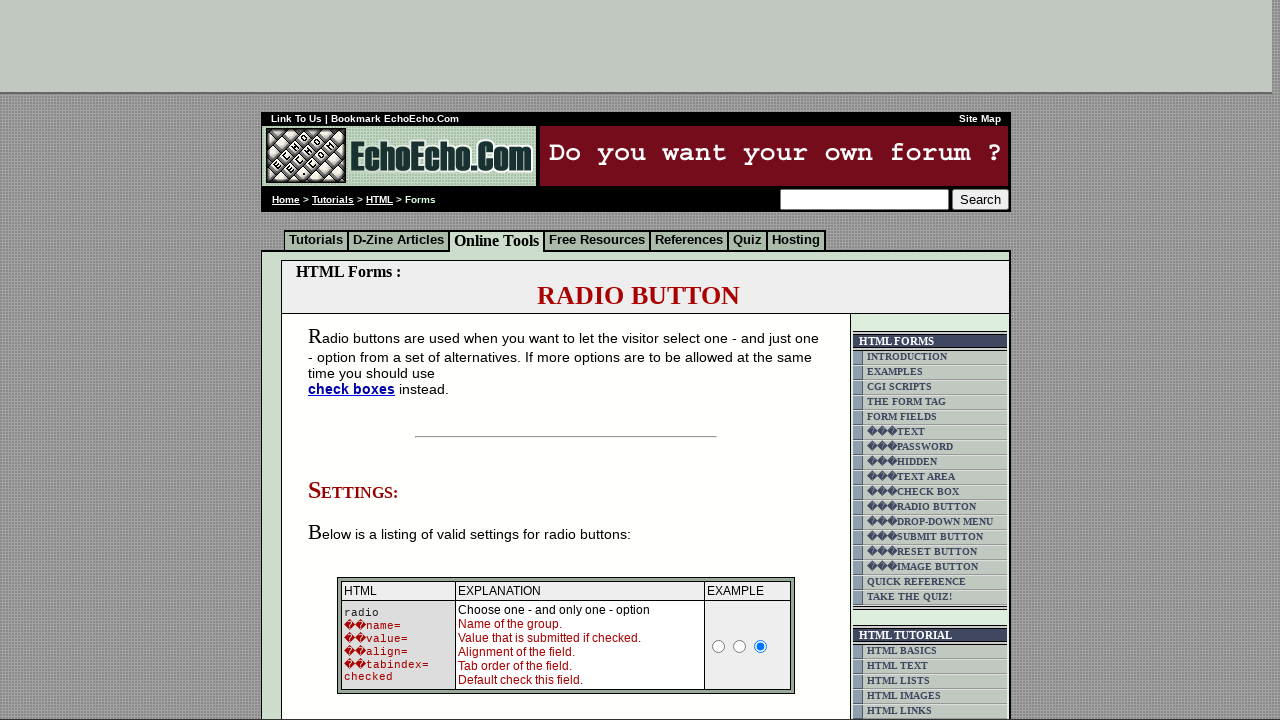

Got value attribute from radio button: 'Milk'
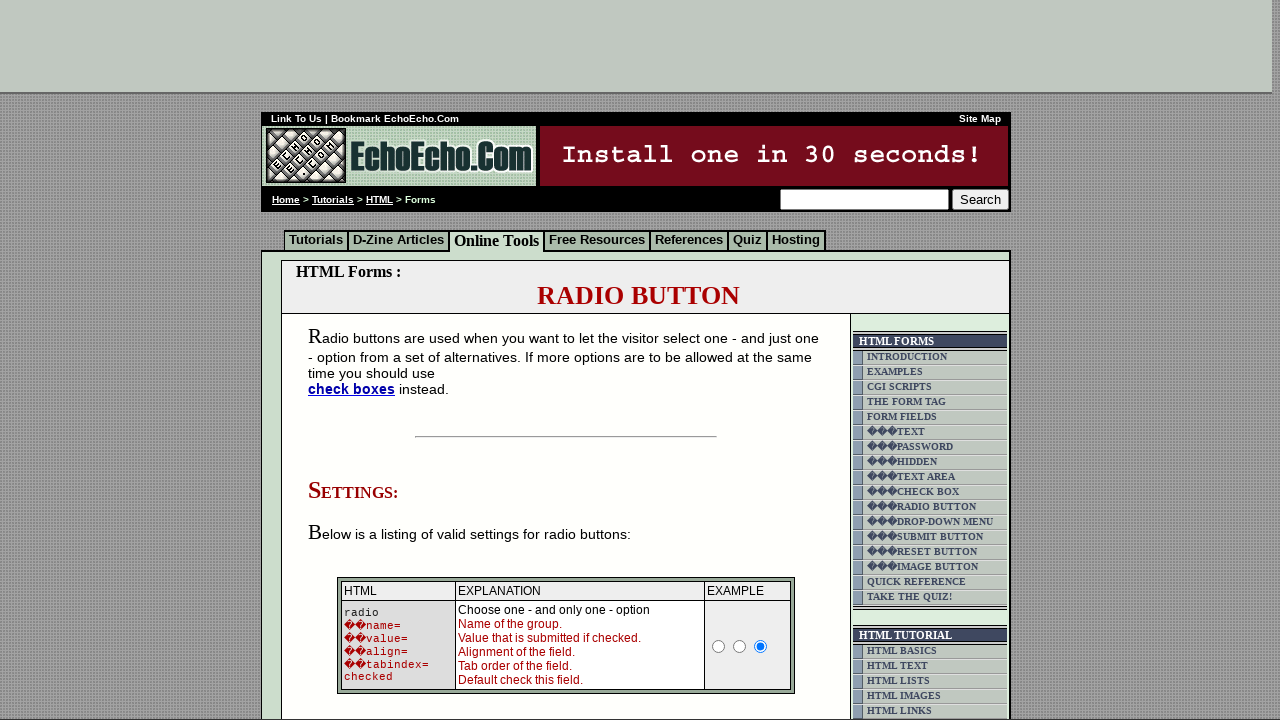

Retrieved radio button at index 1
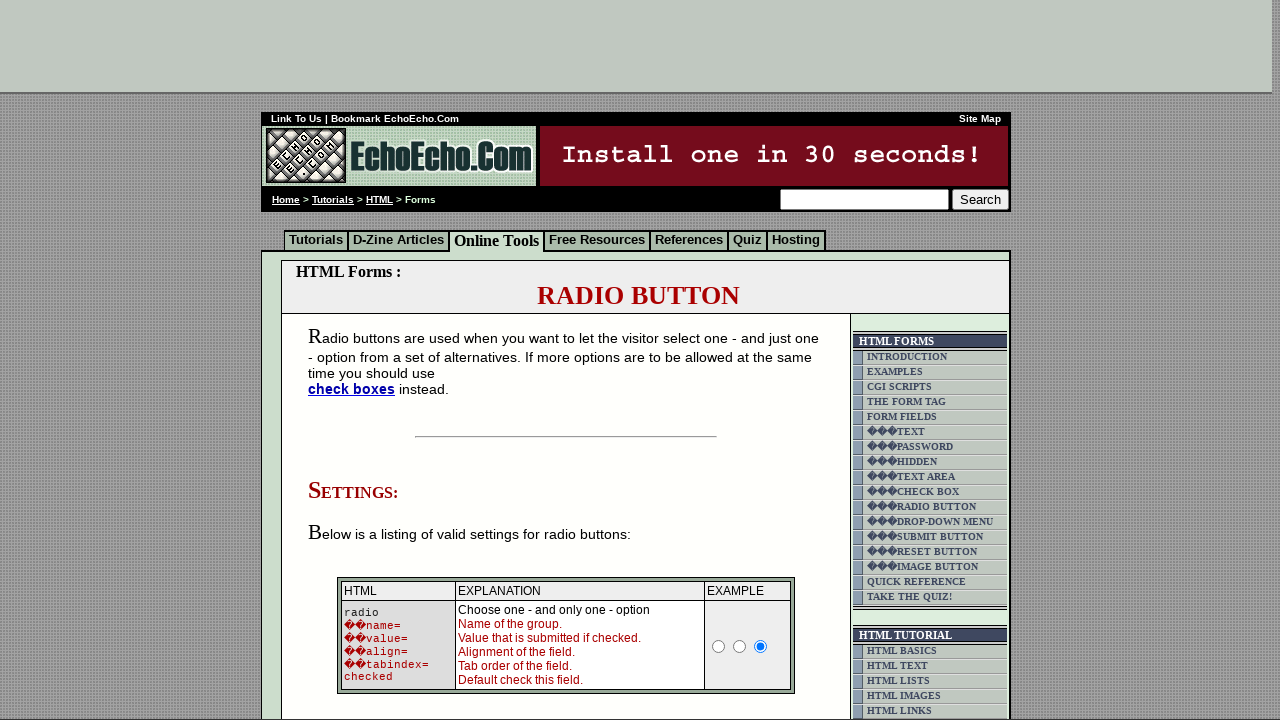

Got value attribute from radio button: 'Butter'
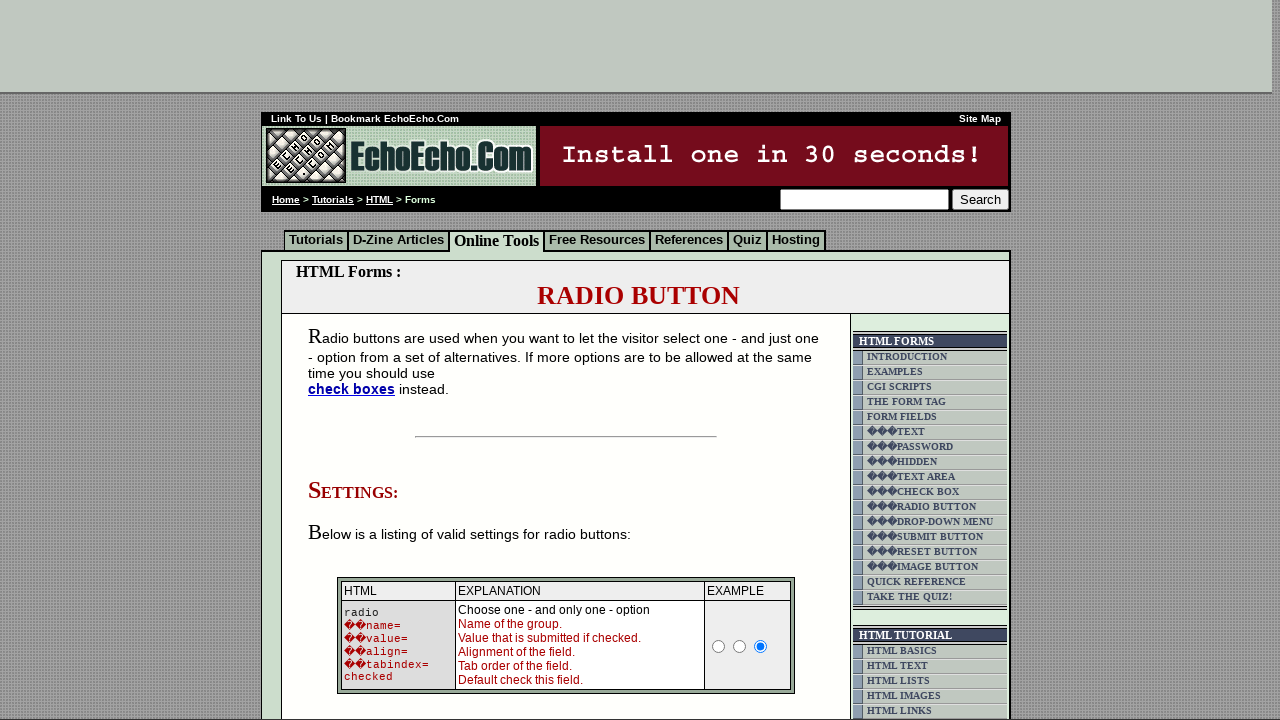

Retrieved radio button at index 2
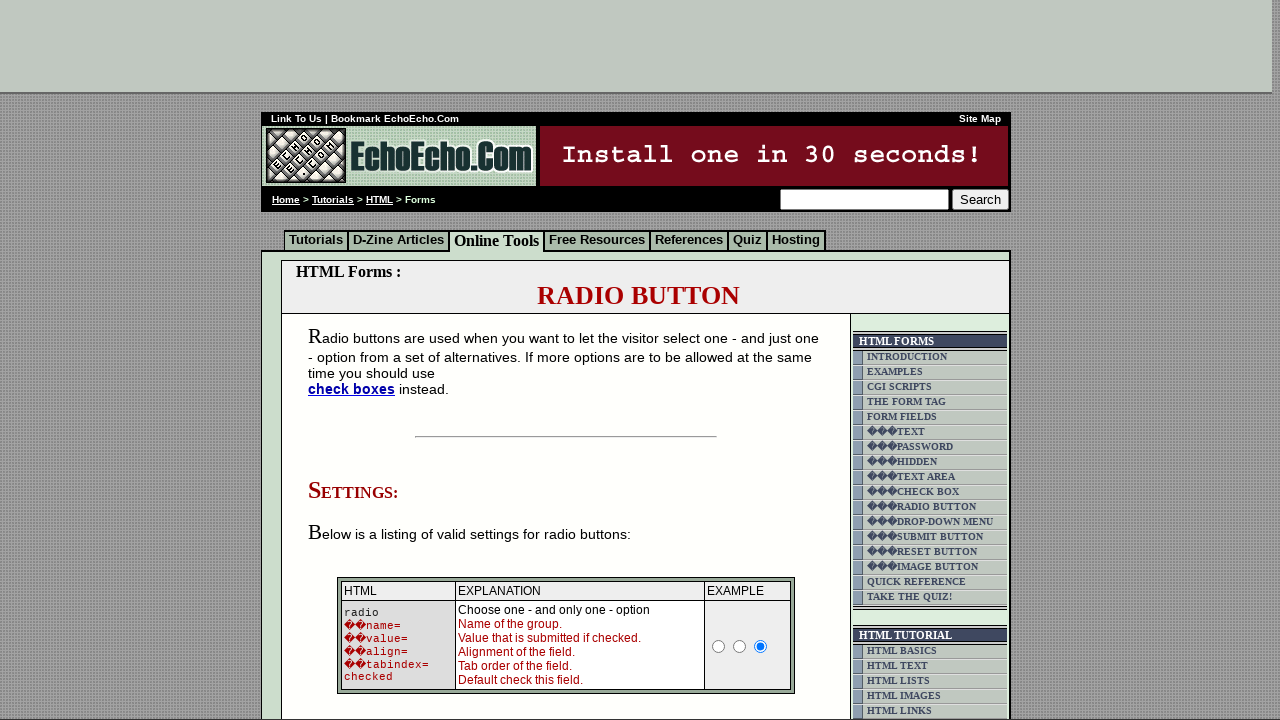

Got value attribute from radio button: 'Cheese'
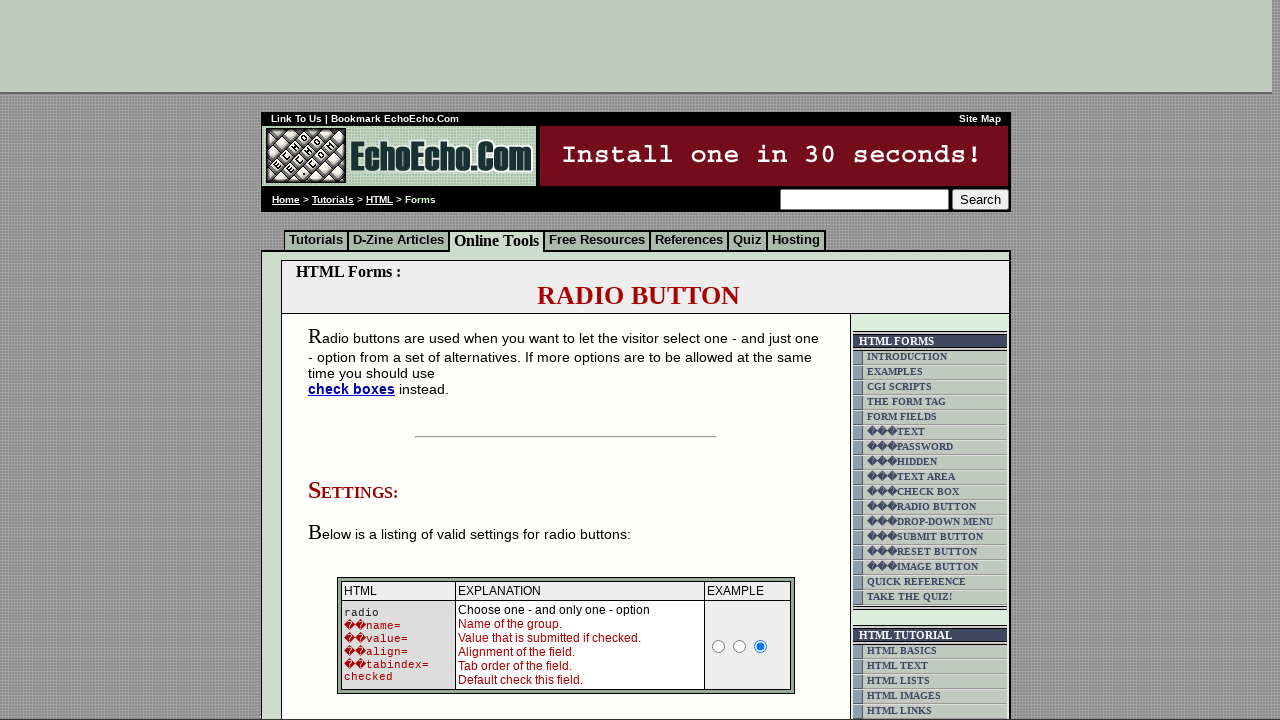

Selected radio button with value 'Cheese' at (356, 360) on xpath=//input[@name='group1'] >> nth=2
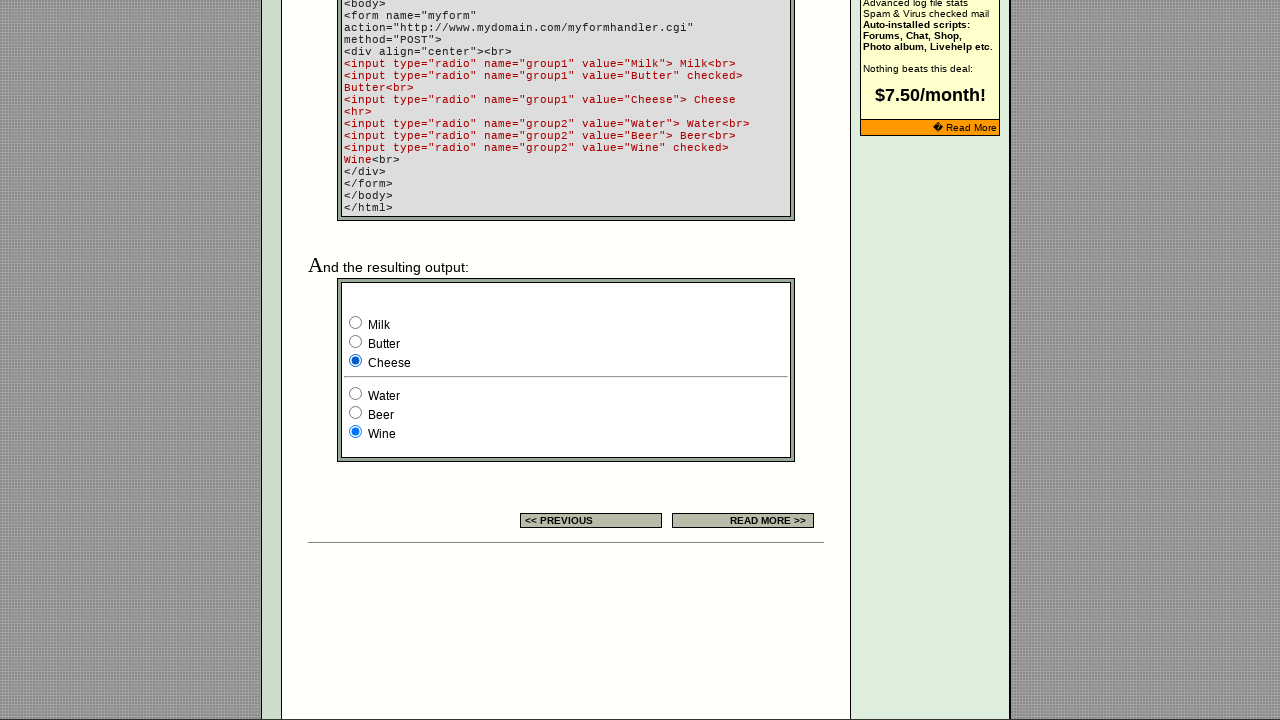

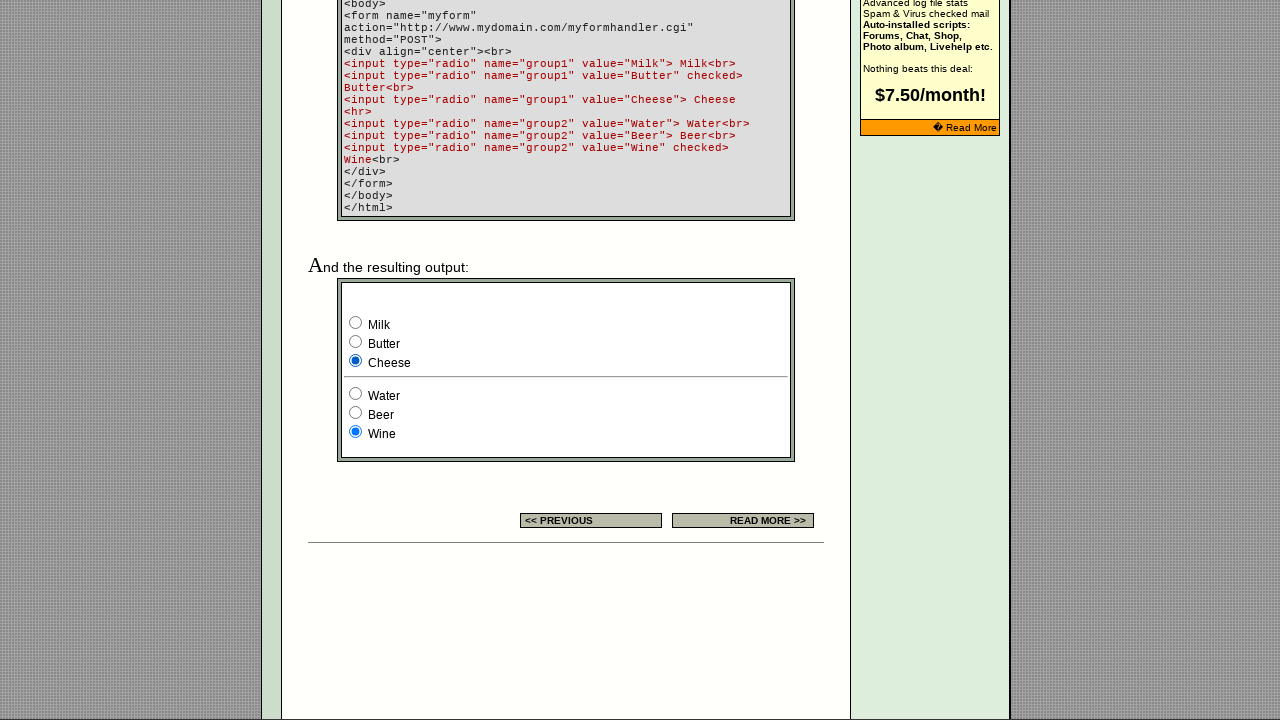